Tests marking all todo items as completed using the toggle-all checkbox and verifies all items have the completed class

Starting URL: https://demo.playwright.dev/todomvc

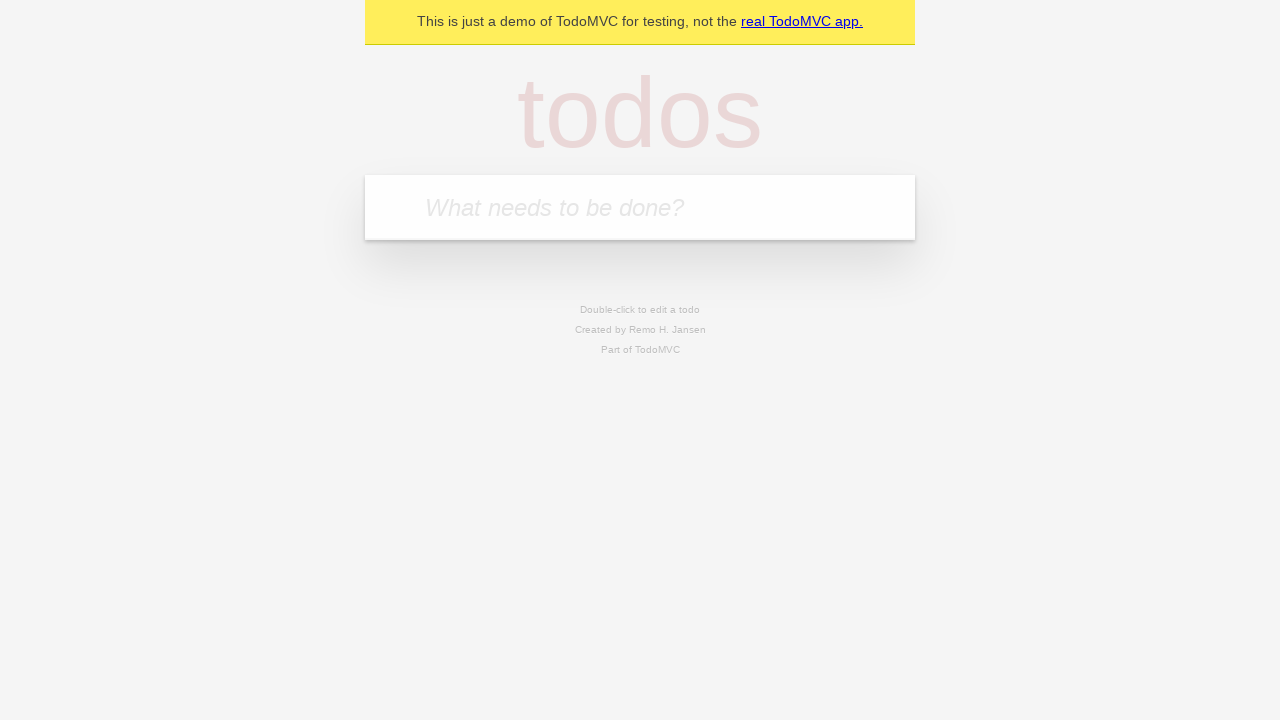

Filled new todo input with 'buy some cheese' on .new-todo
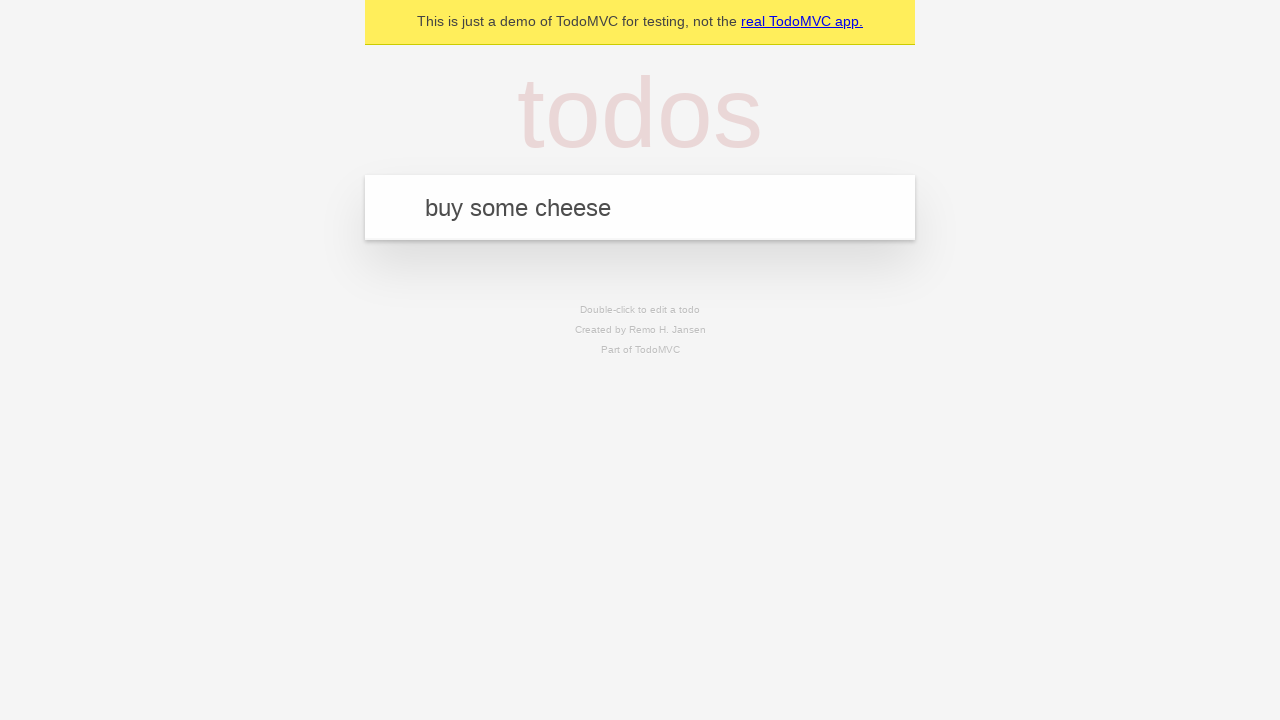

Pressed Enter to create first todo item on .new-todo
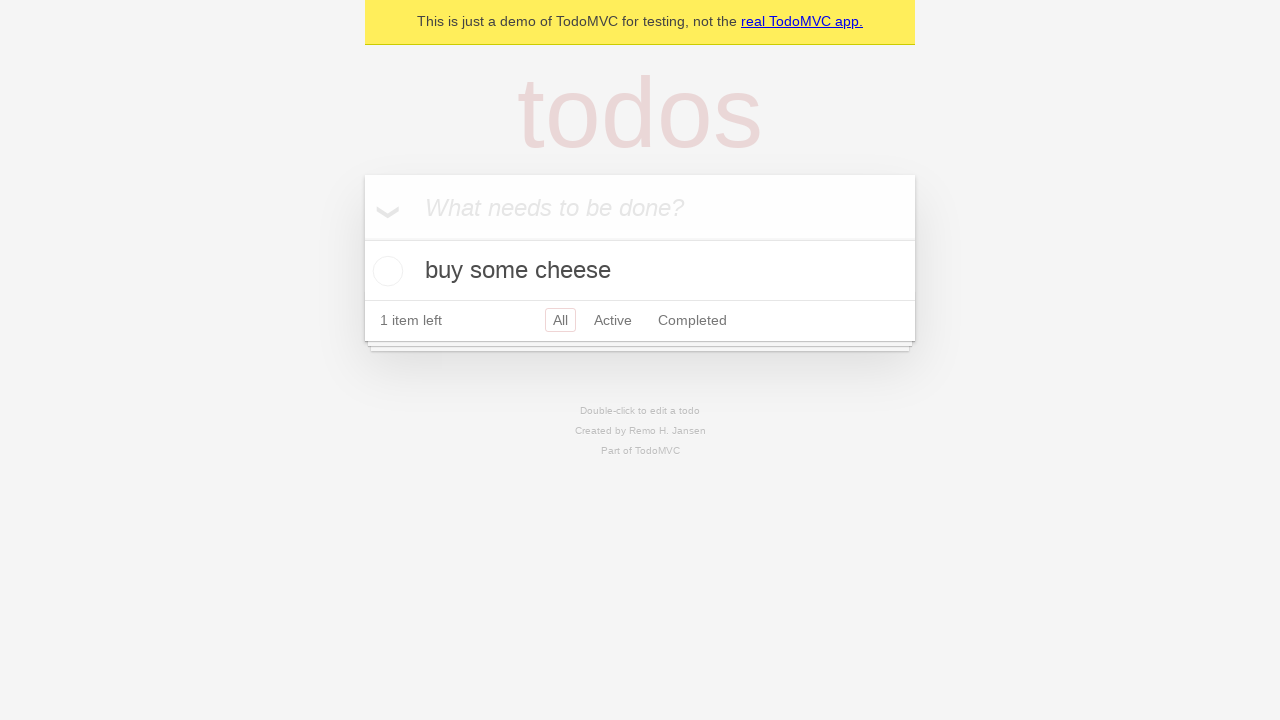

Filled new todo input with 'feed the cat' on .new-todo
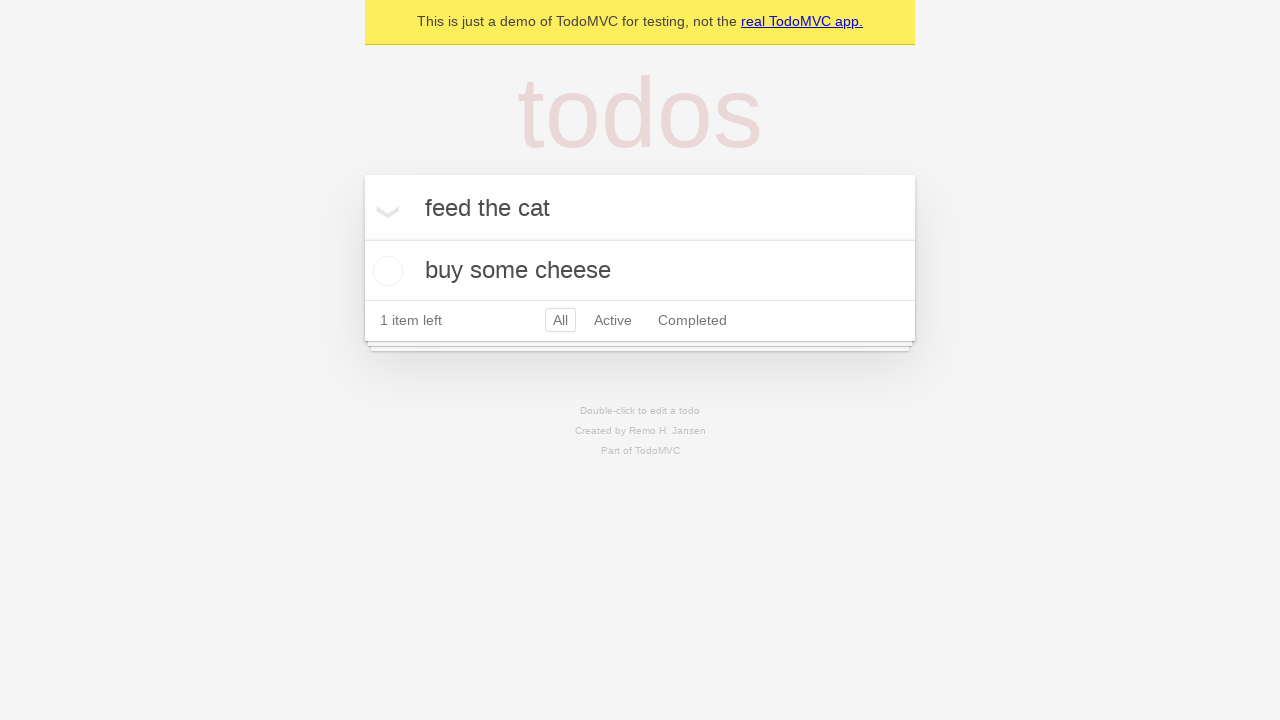

Pressed Enter to create second todo item on .new-todo
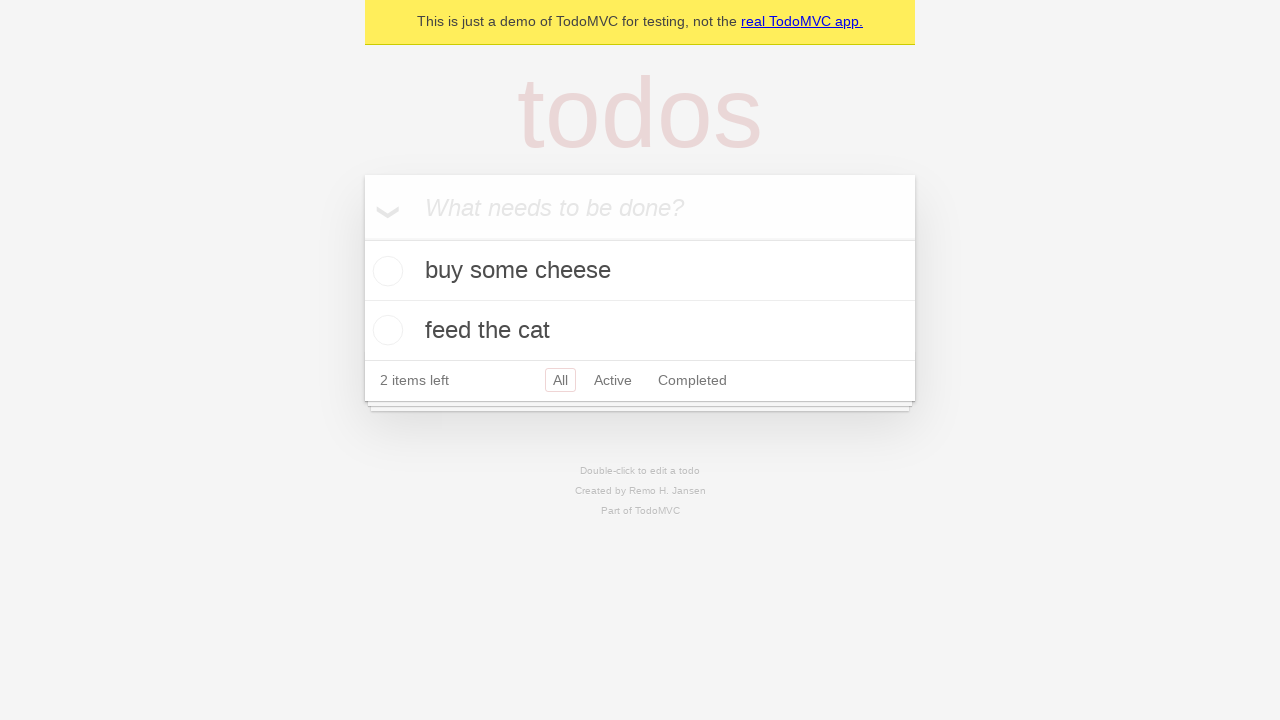

Filled new todo input with 'book a doctors appointment' on .new-todo
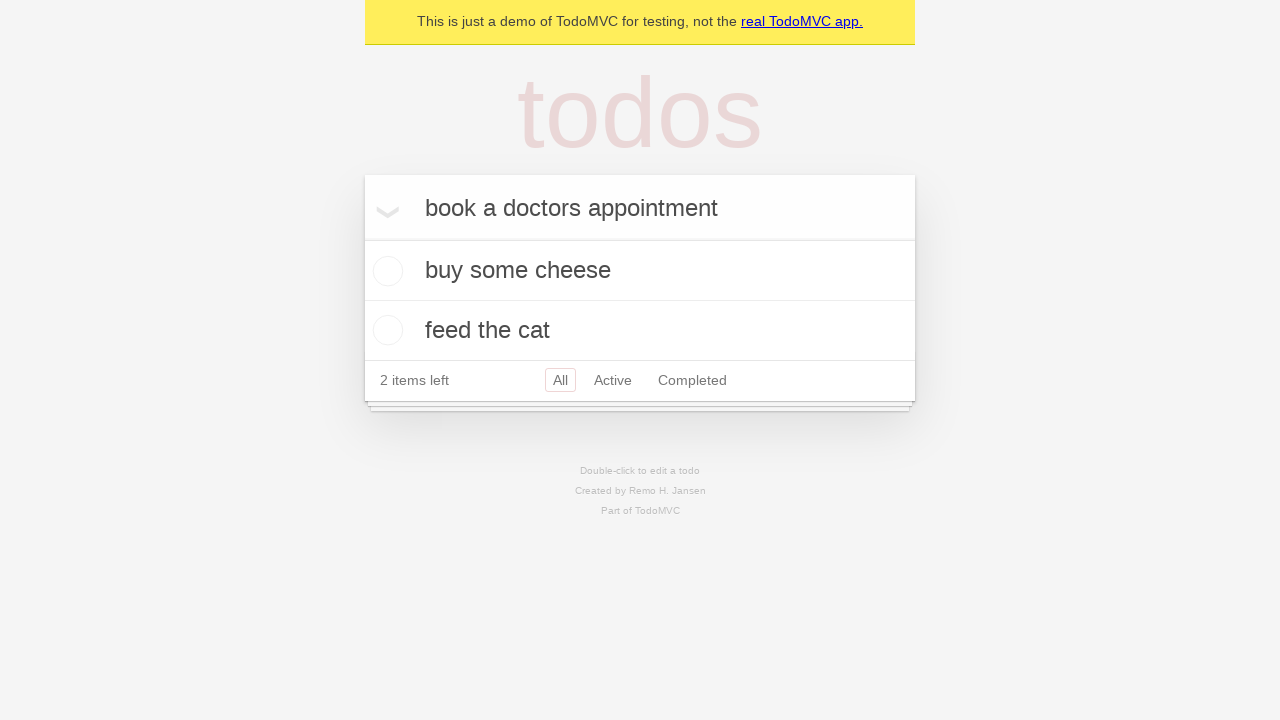

Pressed Enter to create third todo item on .new-todo
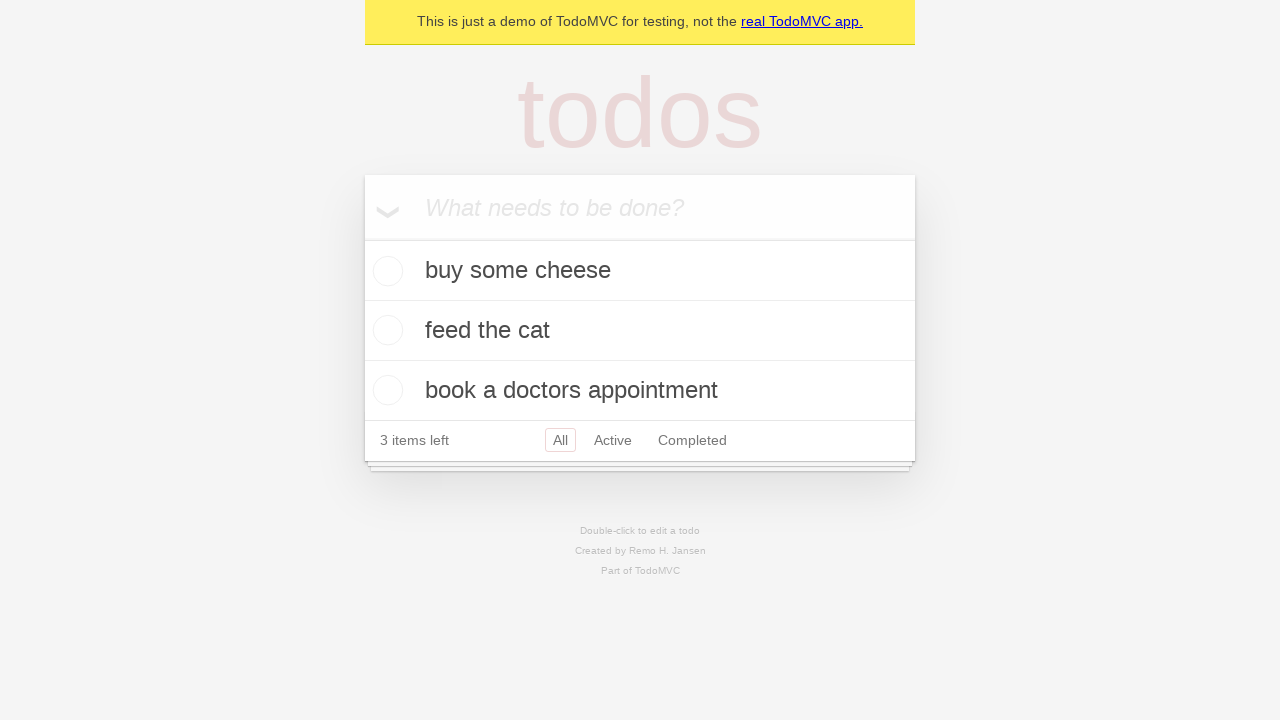

Clicked toggle-all checkbox to mark all items as completed at (362, 238) on .toggle-all
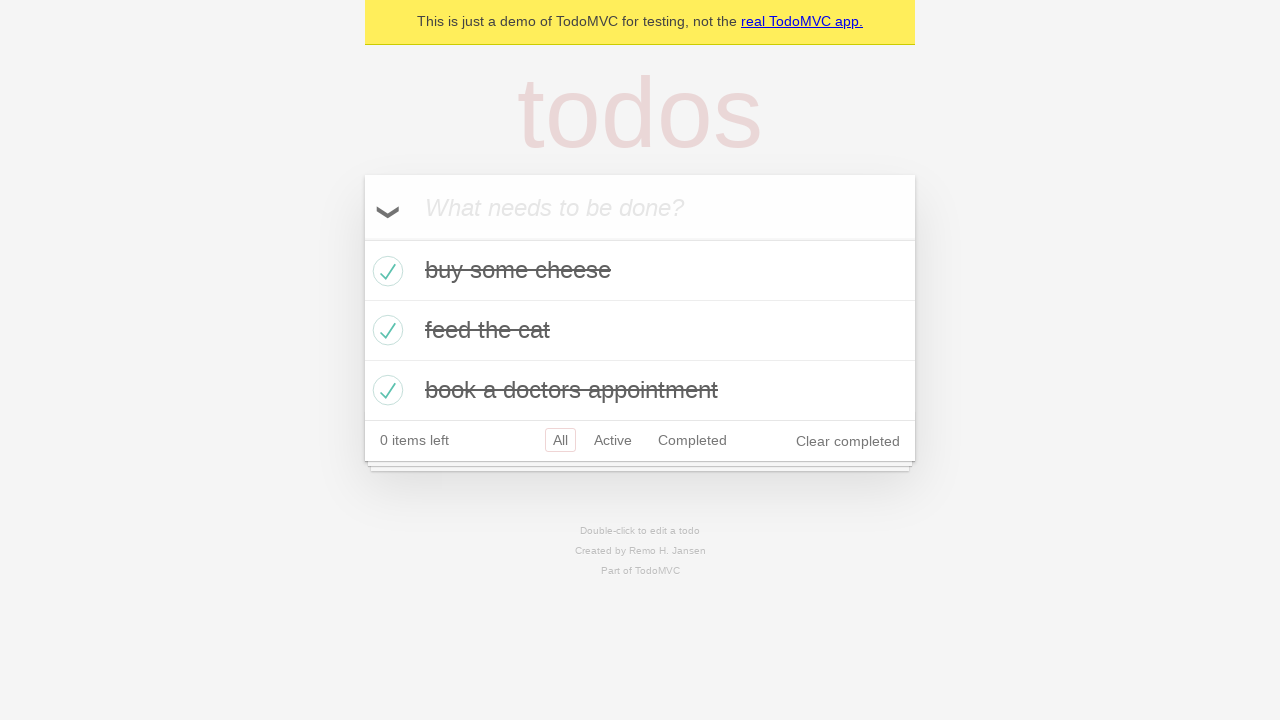

Verified all todo items have the 'completed' class
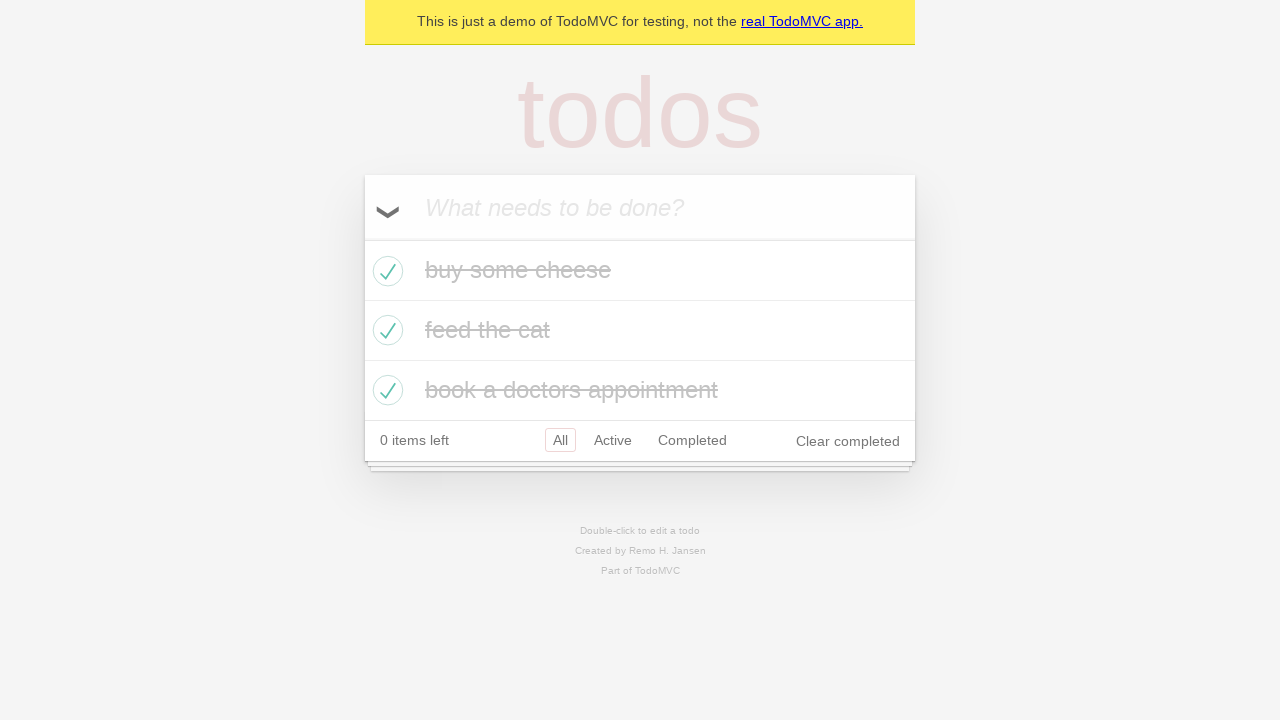

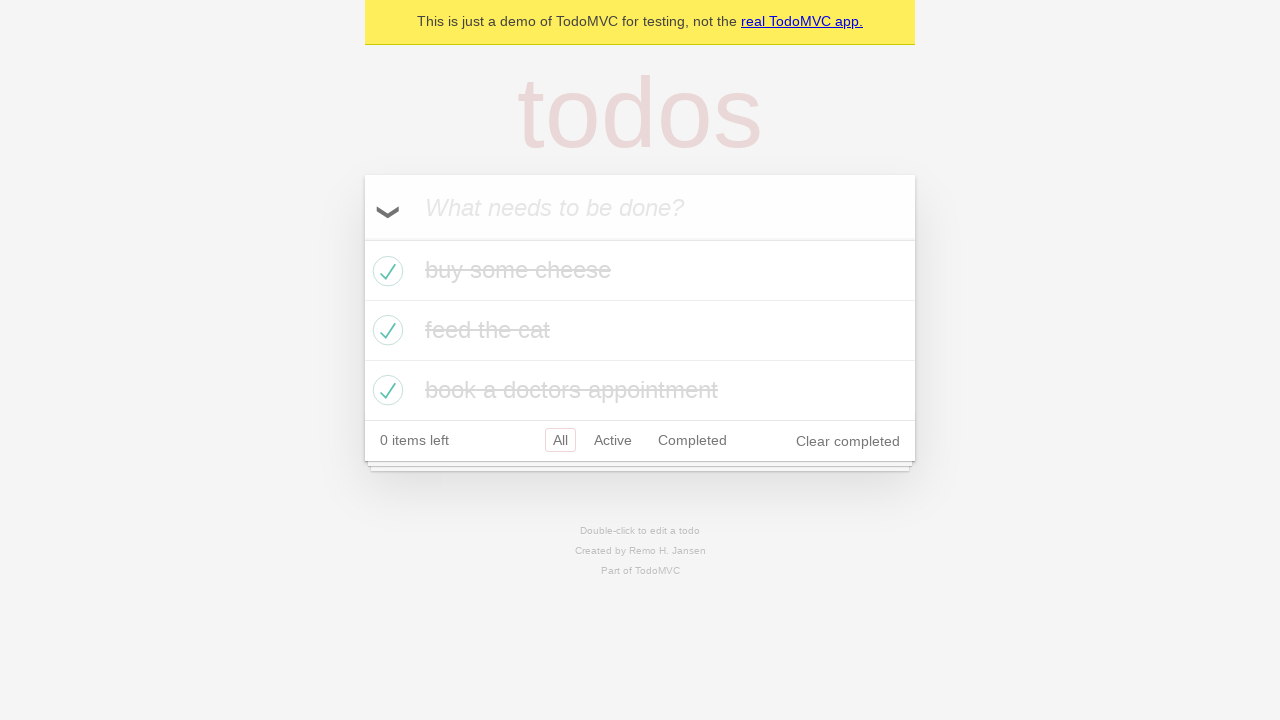